Adds specific vegetables to cart, proceeds to checkout, and applies a promo code on an e-commerce website

Starting URL: https://www.rahulshettyacademy.com/seleniumPractise/

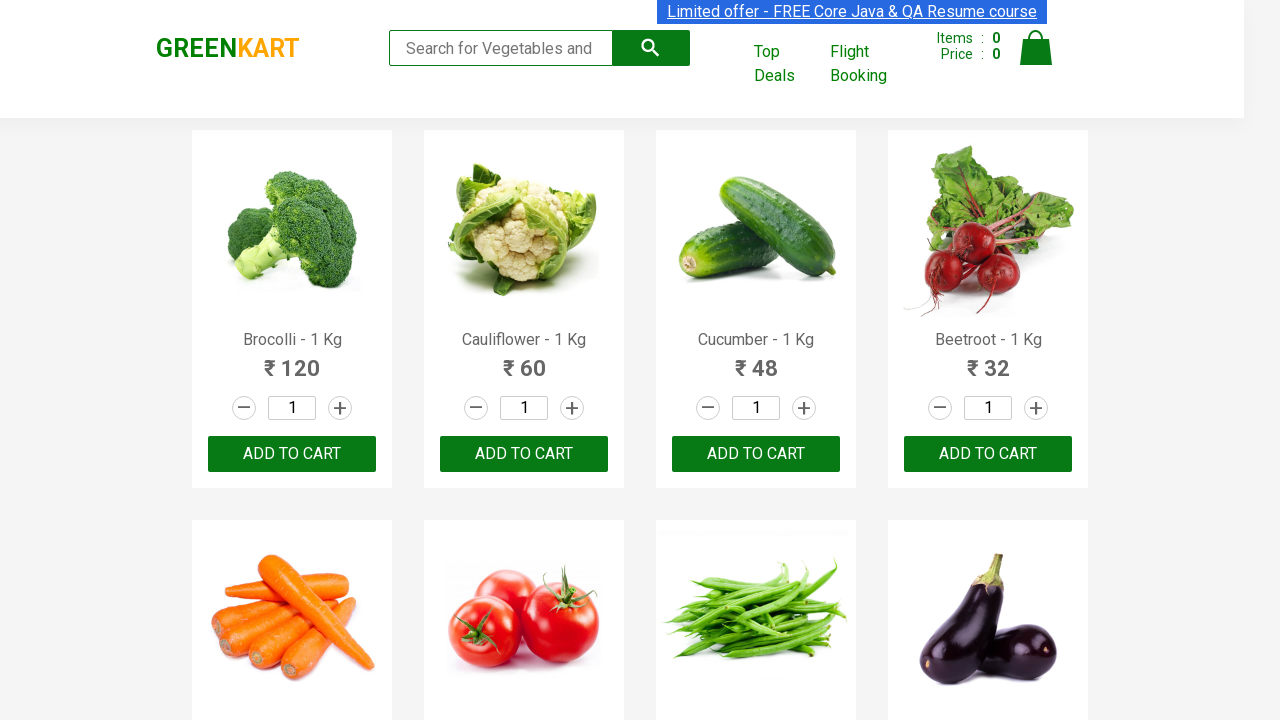

Retrieved all product elements from page
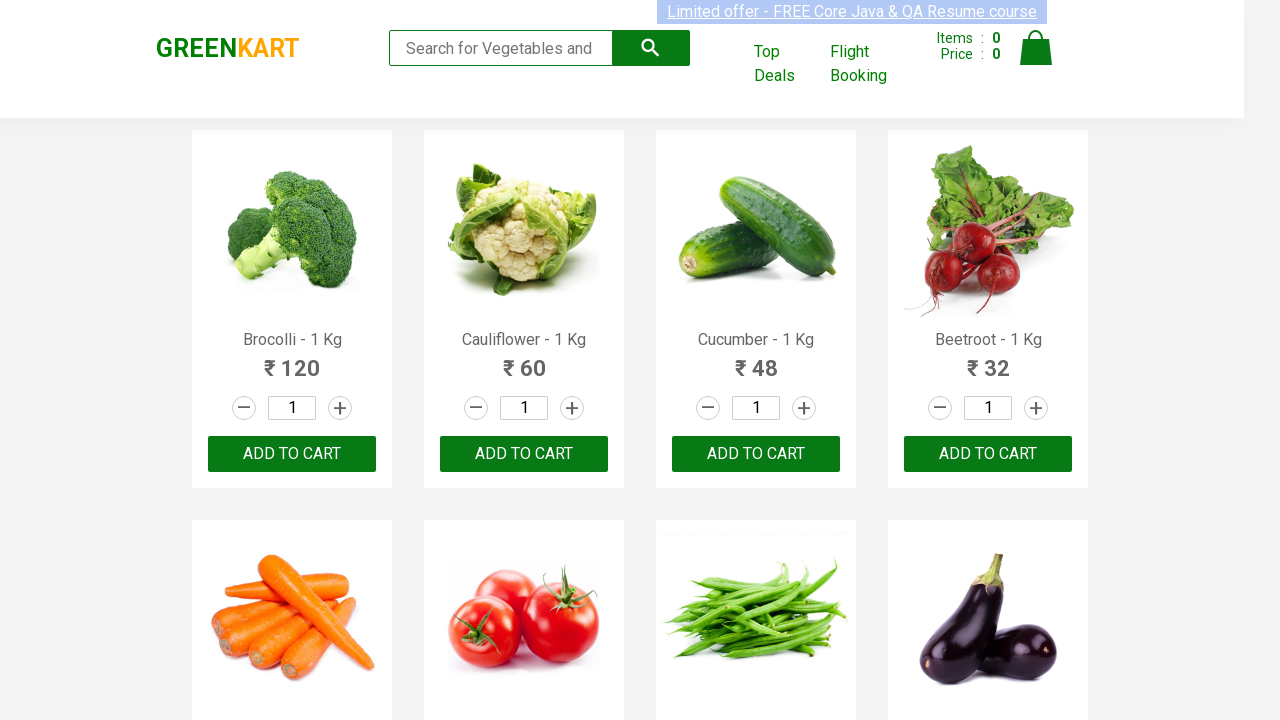

Added Brocolli to cart at (292, 454) on xpath=//div[@class='product-action']/button >> nth=0
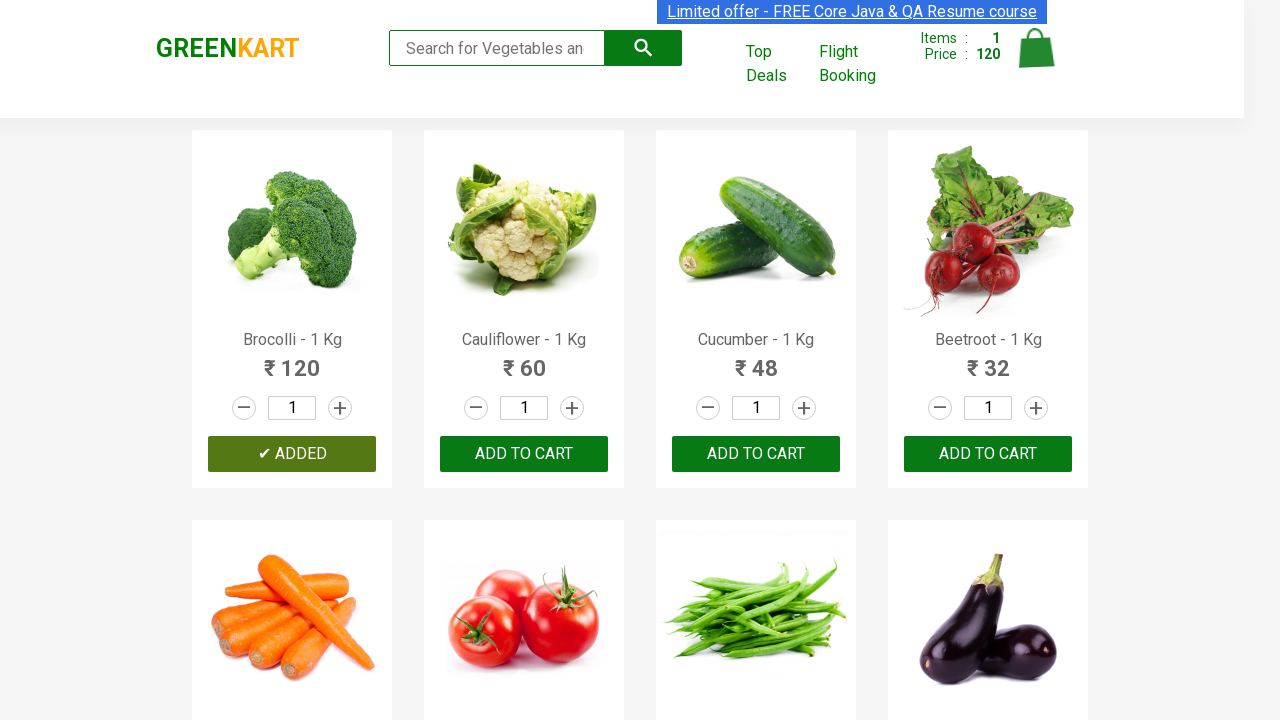

Added Cucumber to cart at (756, 454) on xpath=//div[@class='product-action']/button >> nth=2
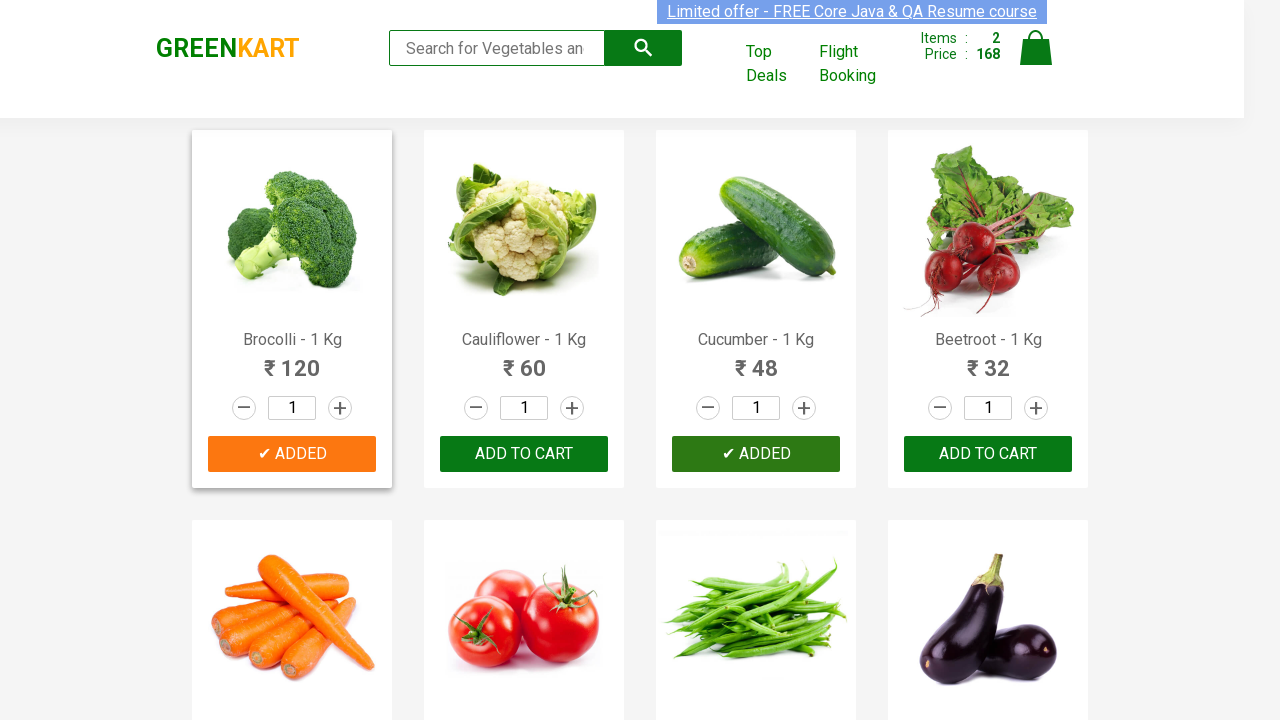

Added Beetroot to cart at (988, 454) on xpath=//div[@class='product-action']/button >> nth=3
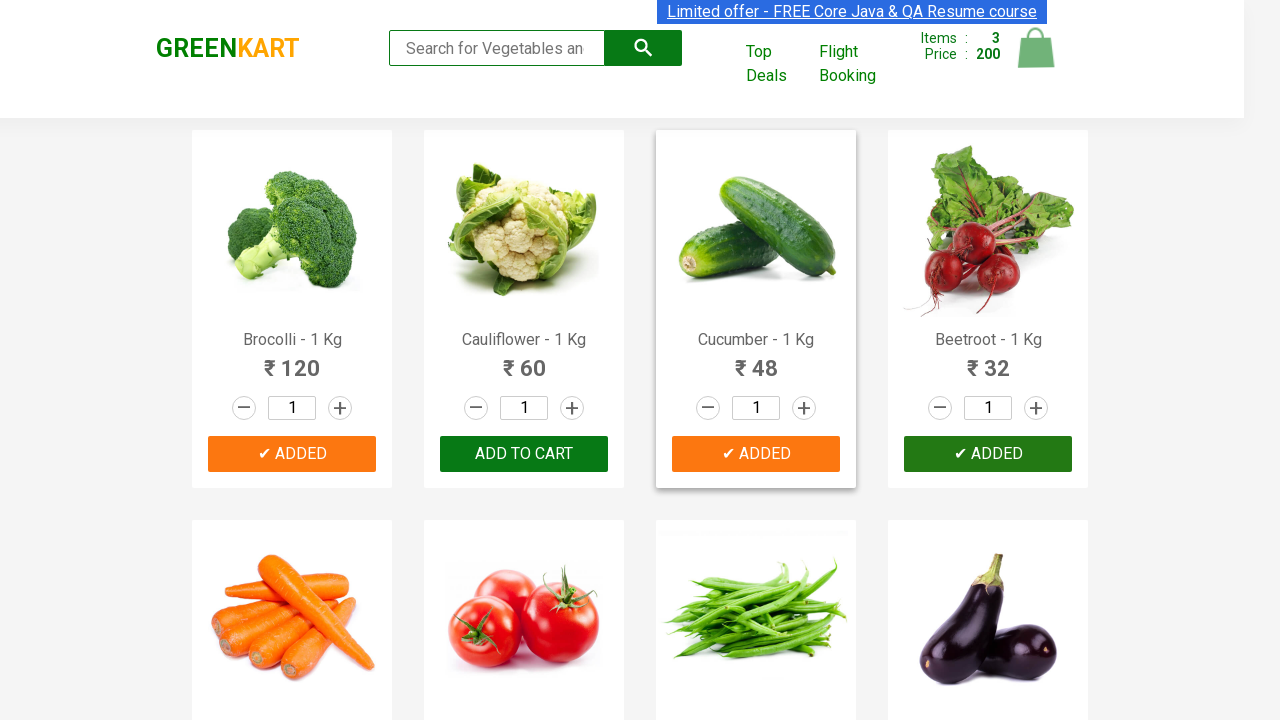

Clicked cart icon to view cart at (1036, 48) on img[alt='Cart']
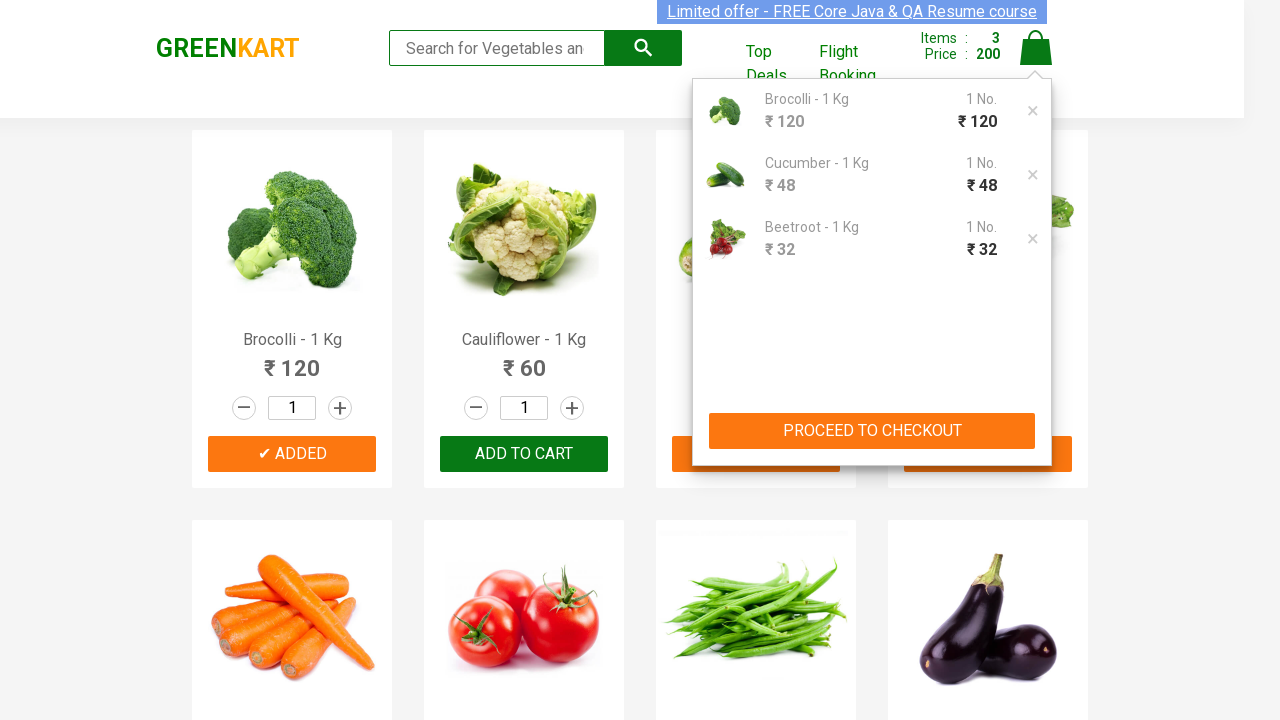

Clicked PROCEED TO CHECKOUT button at (872, 431) on xpath=//button[contains(text(), 'PROCEED TO CHECKOUT')]
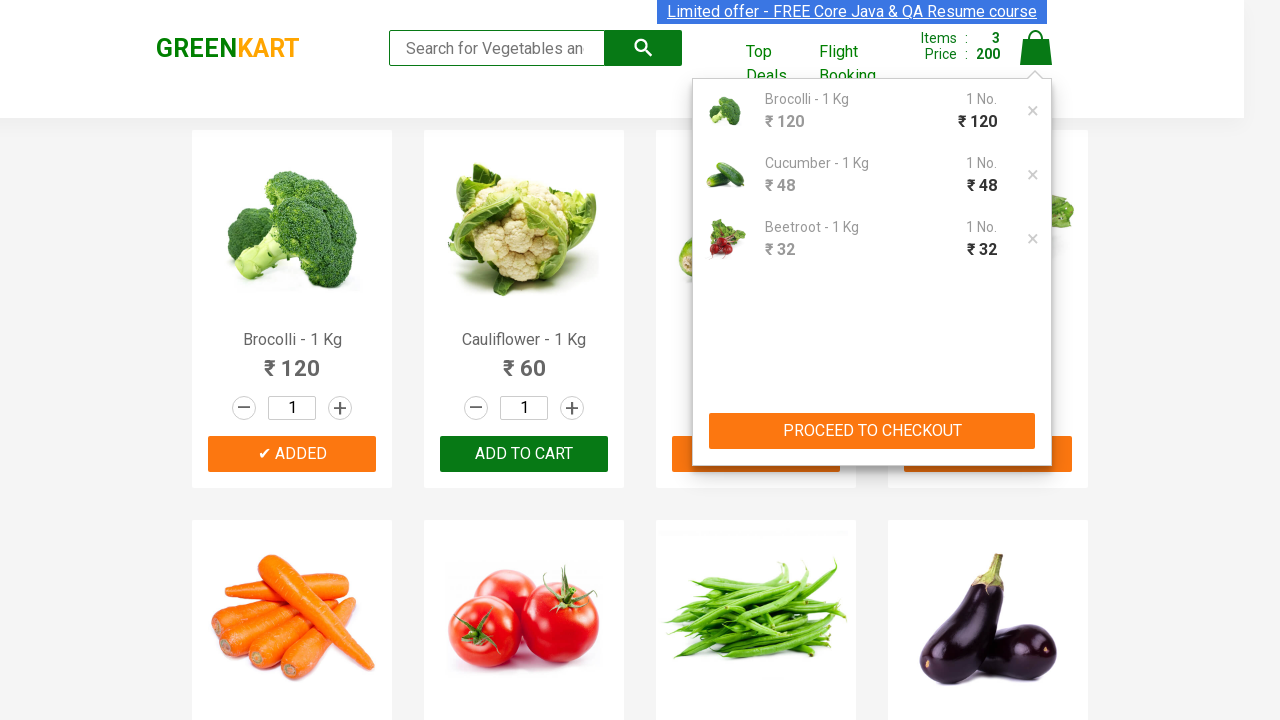

Entered promo code 'rahulshettyacademy' on input.promoCode
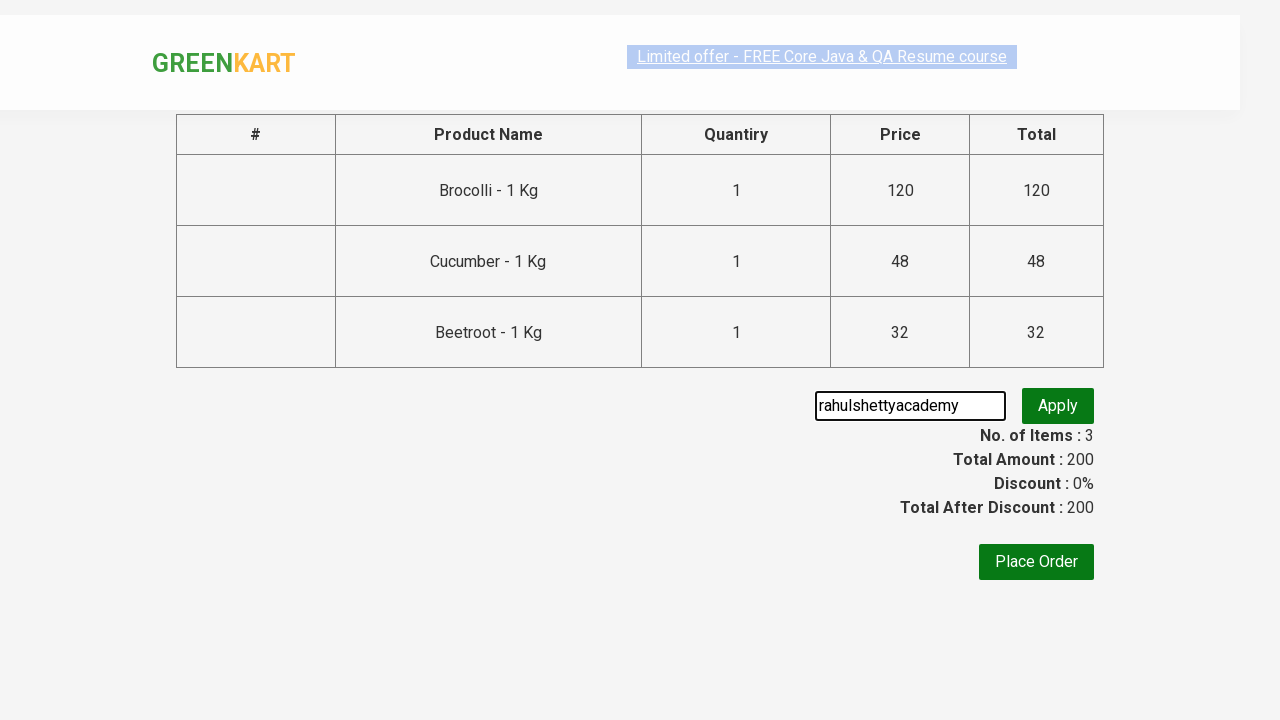

Clicked apply promo button at (1058, 408) on button.promoBtn
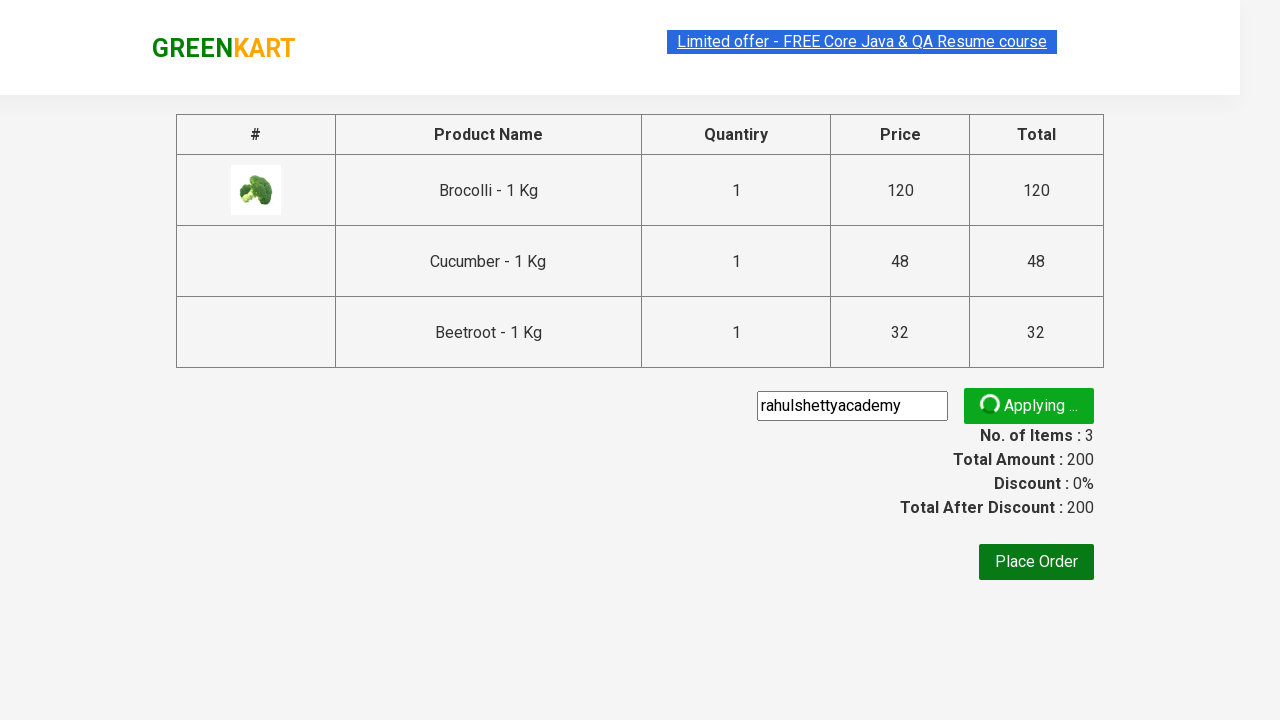

Promo info appeared on page
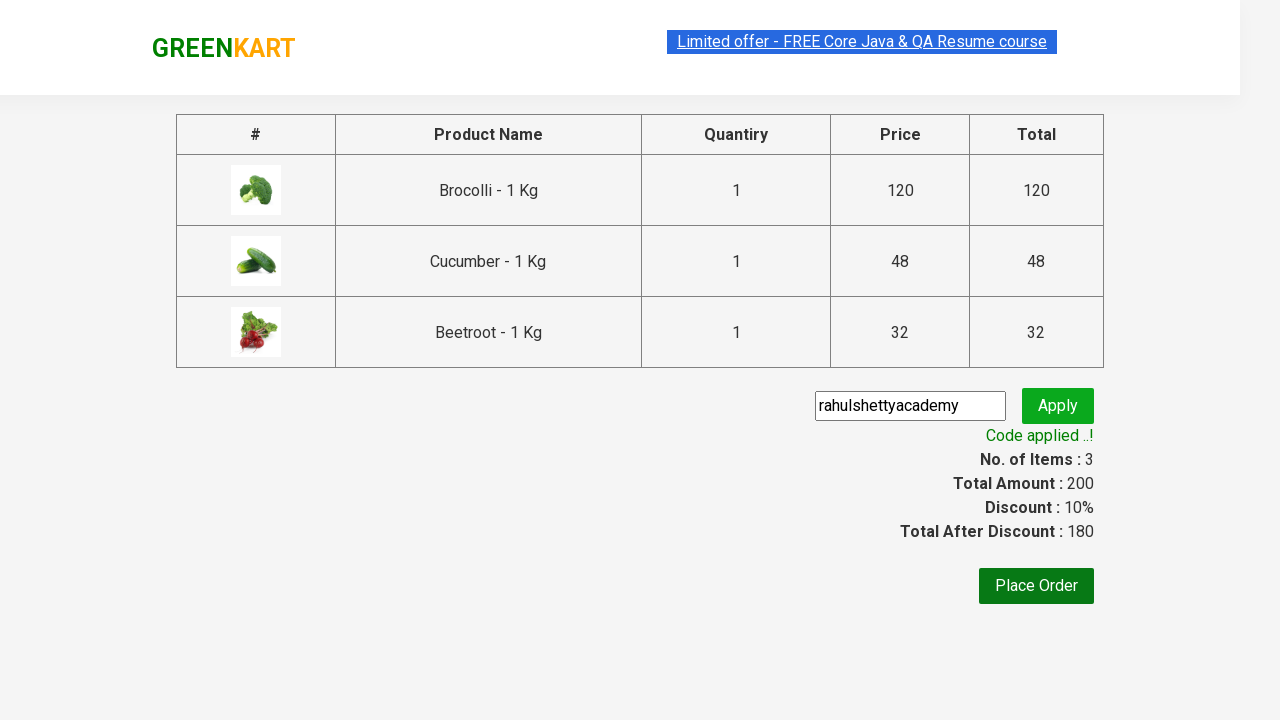

Retrieved promo info: Code applied ..!
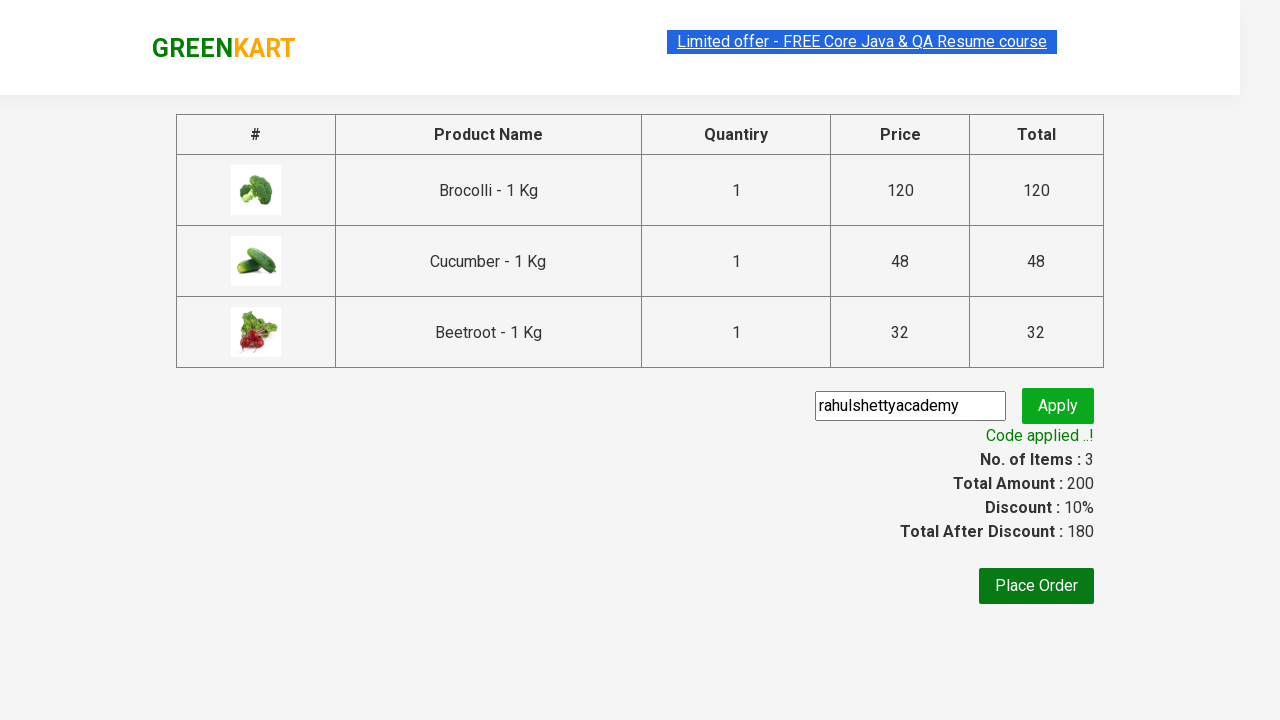

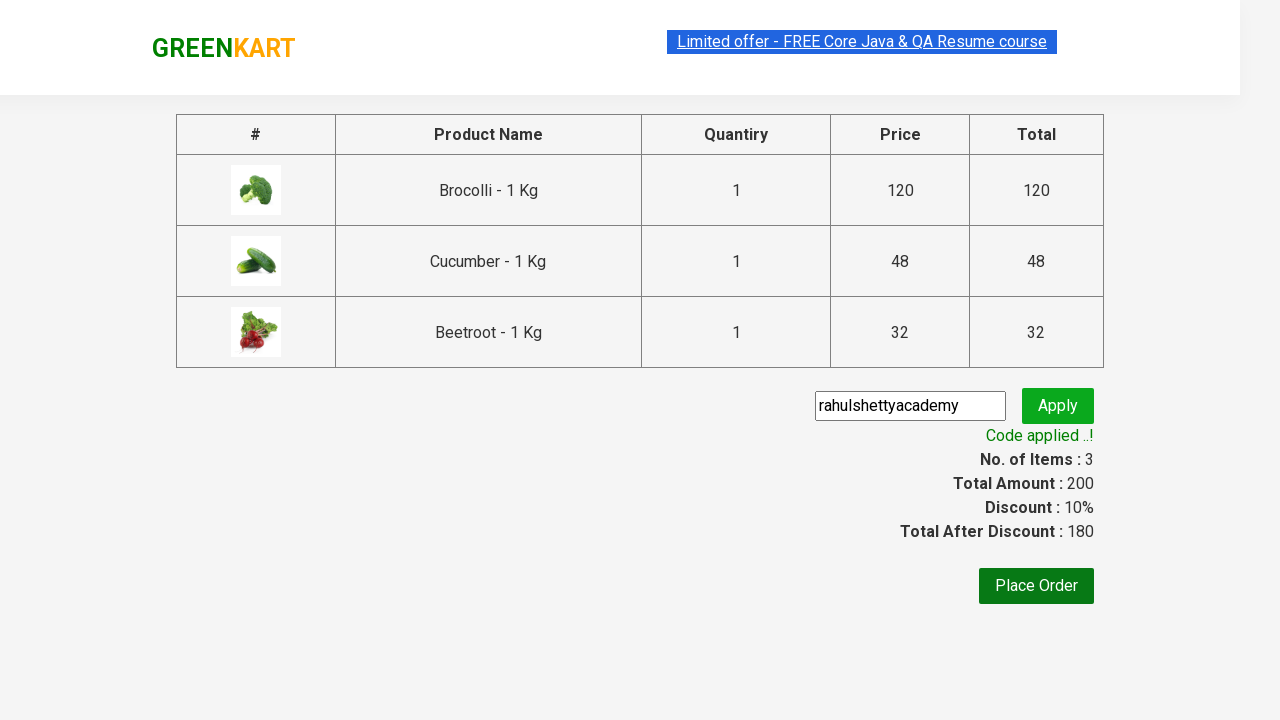